Tests the search functionality on GeoNames by entering "Selenium" in the search box, clicking submit, and verifying the search term persists in the input field

Starting URL: https://www.geonames.org/

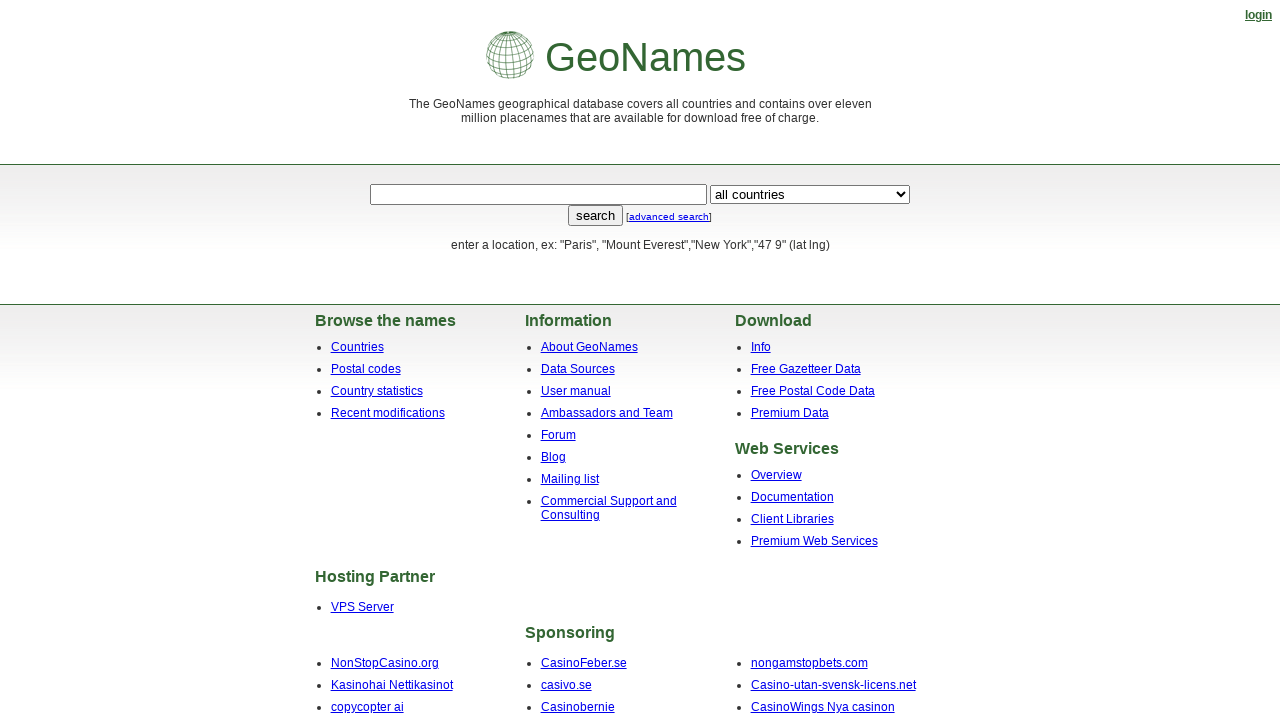

Filled search box with 'Selenium' on input[name='q']
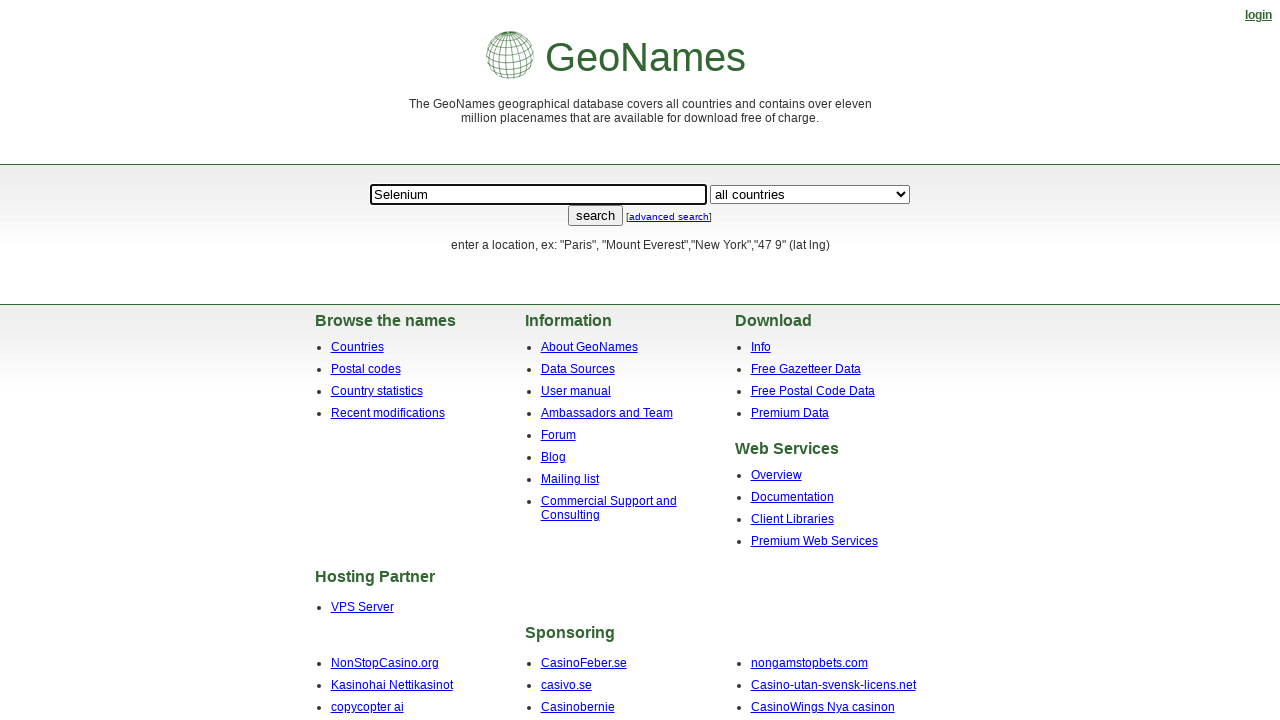

Clicked search submit button at (596, 216) on input[type='submit']
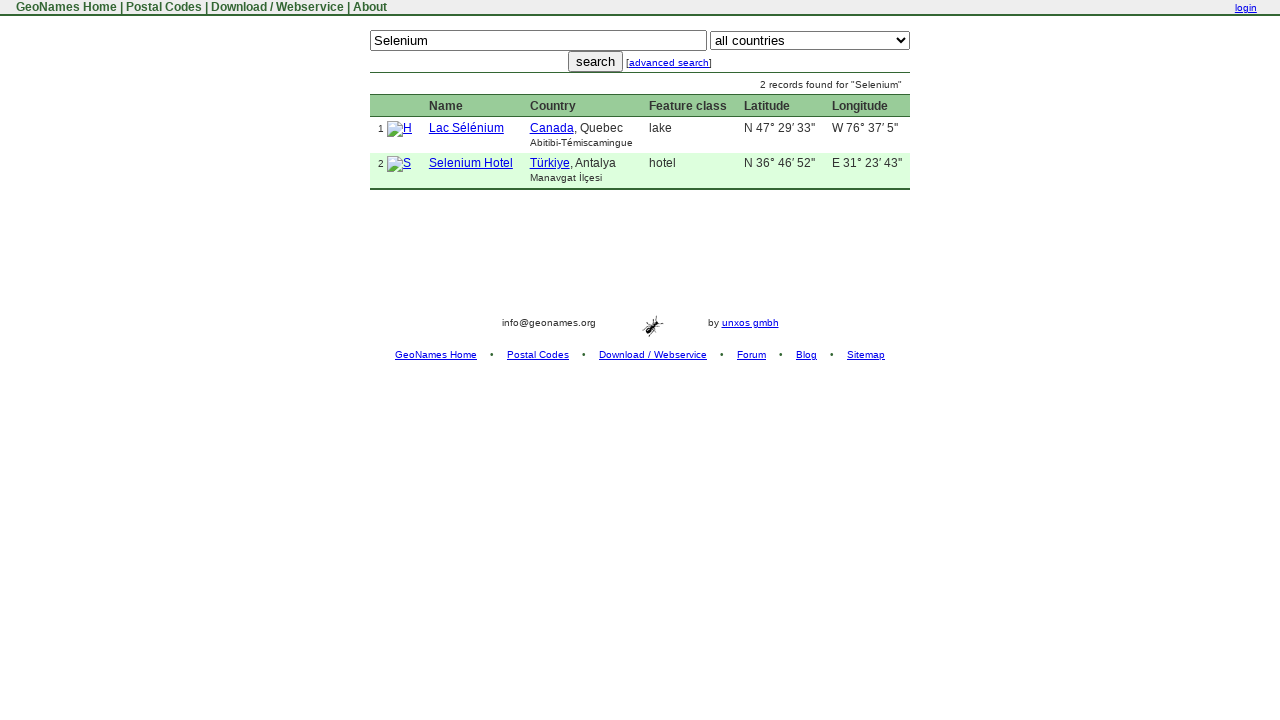

Results page loaded successfully
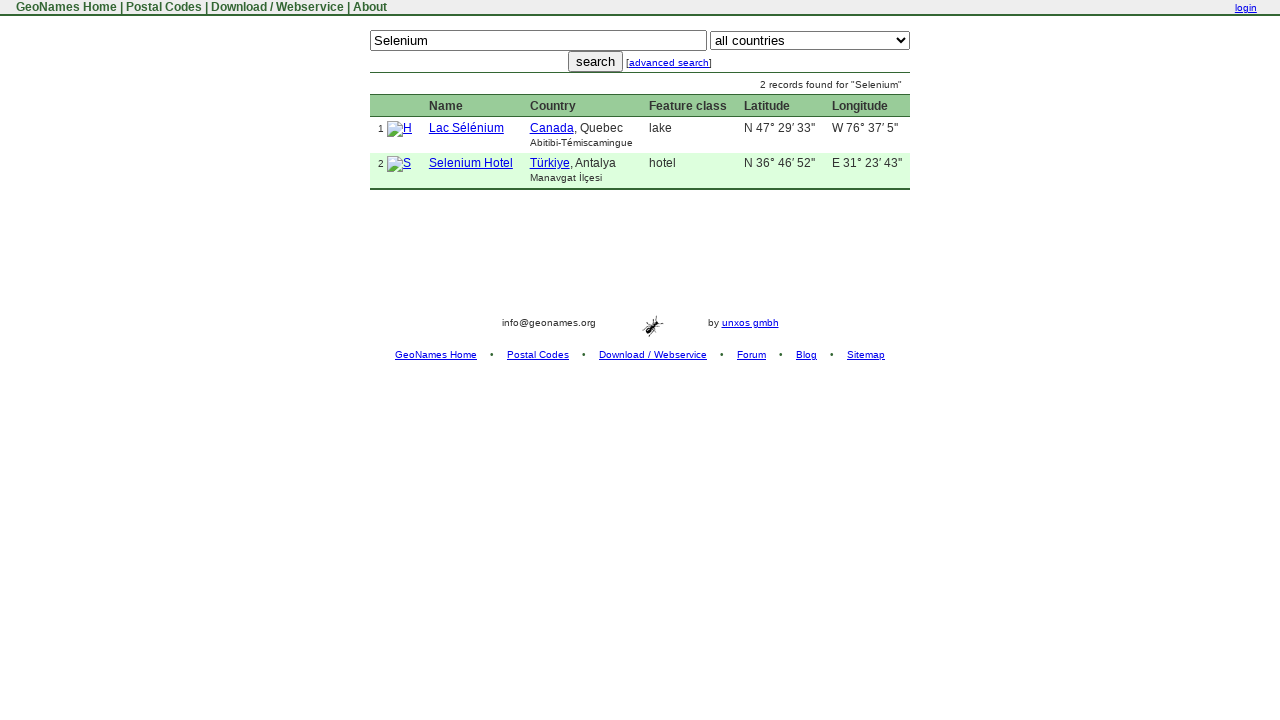

Verified search term 'Selenium' persists in search box
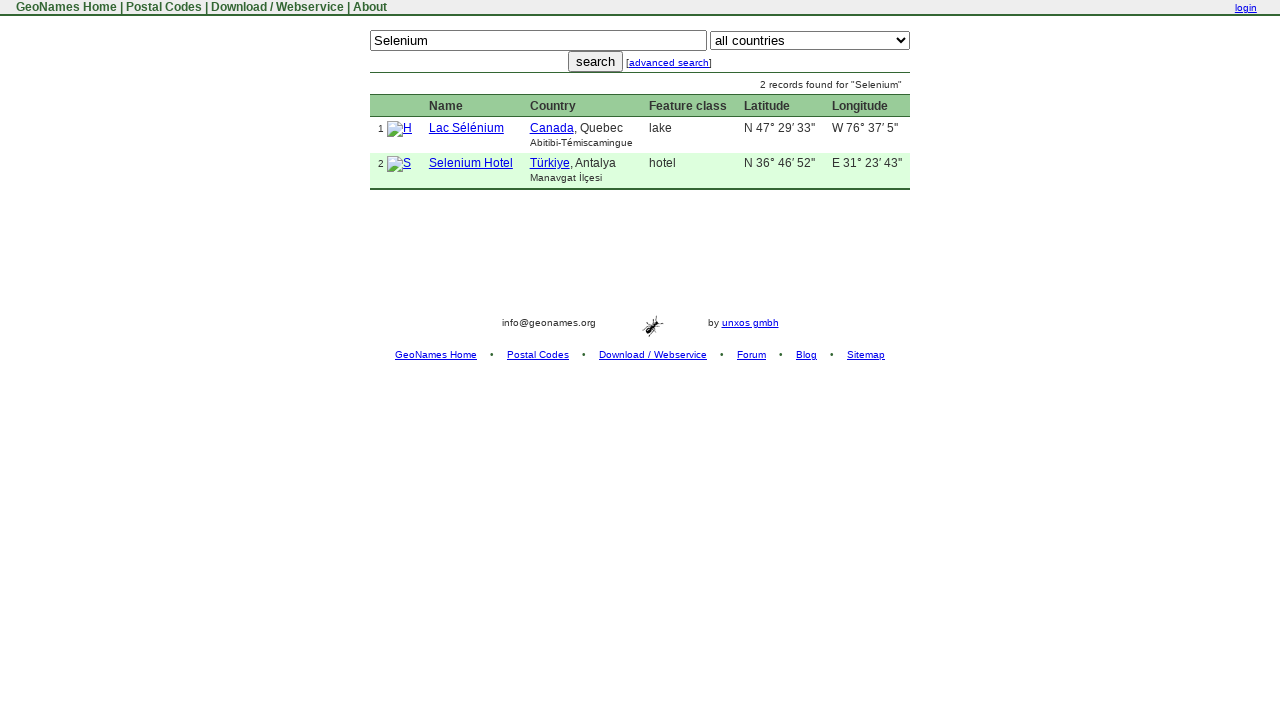

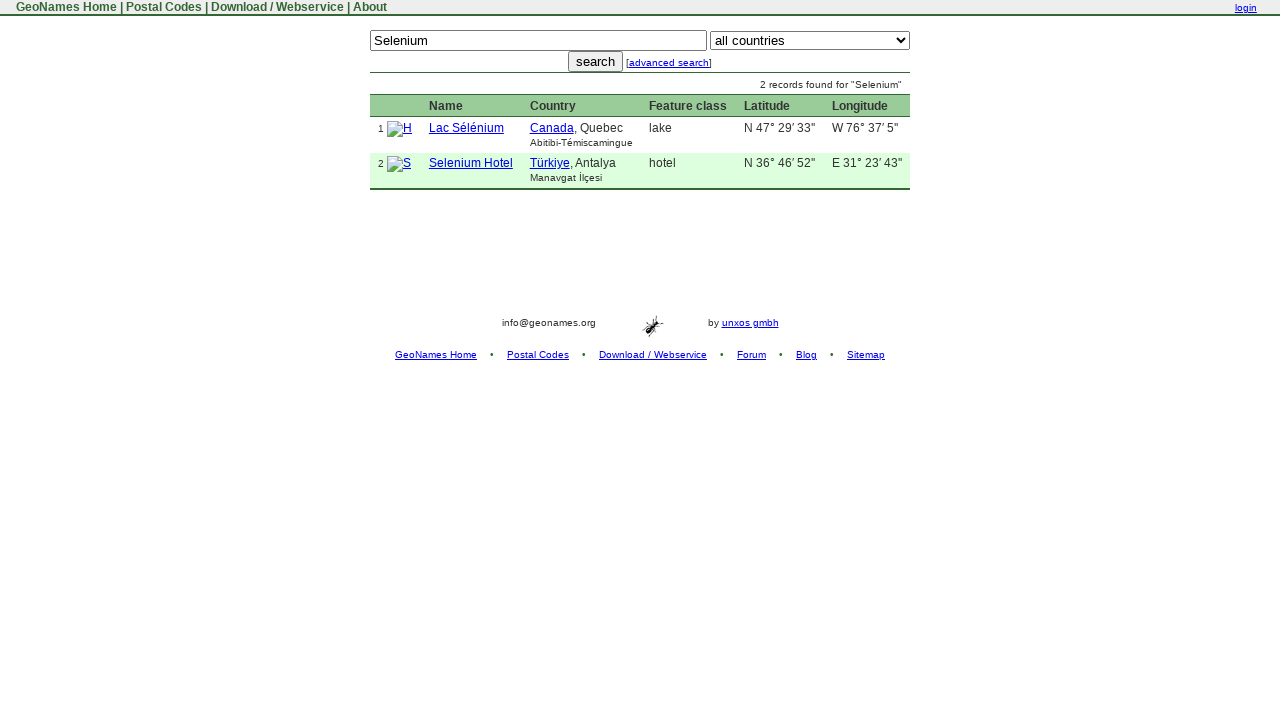